Tests navigation through Oracle's security alerts page by waiting for the alerts table to load, clicking on an alert link to view details, and navigating back to the main listing.

Starting URL: https://www.oracle.com/security-alerts/

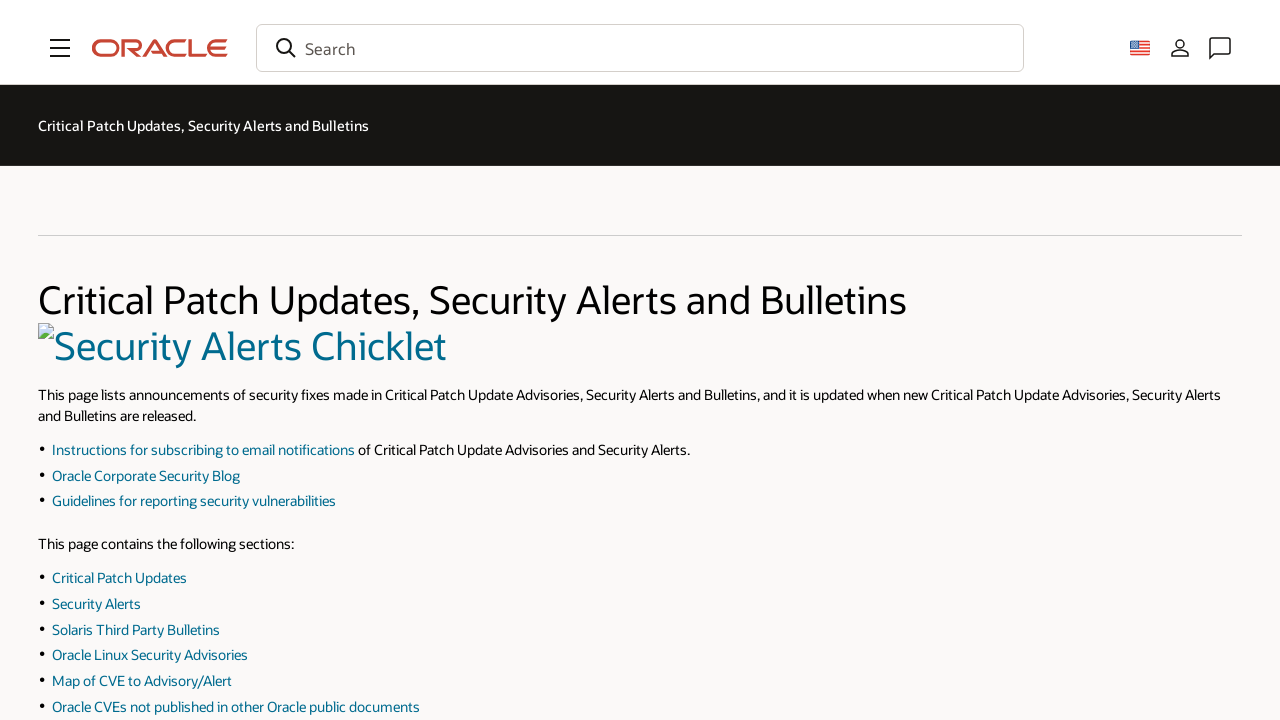

Waited for security alerts table container to load
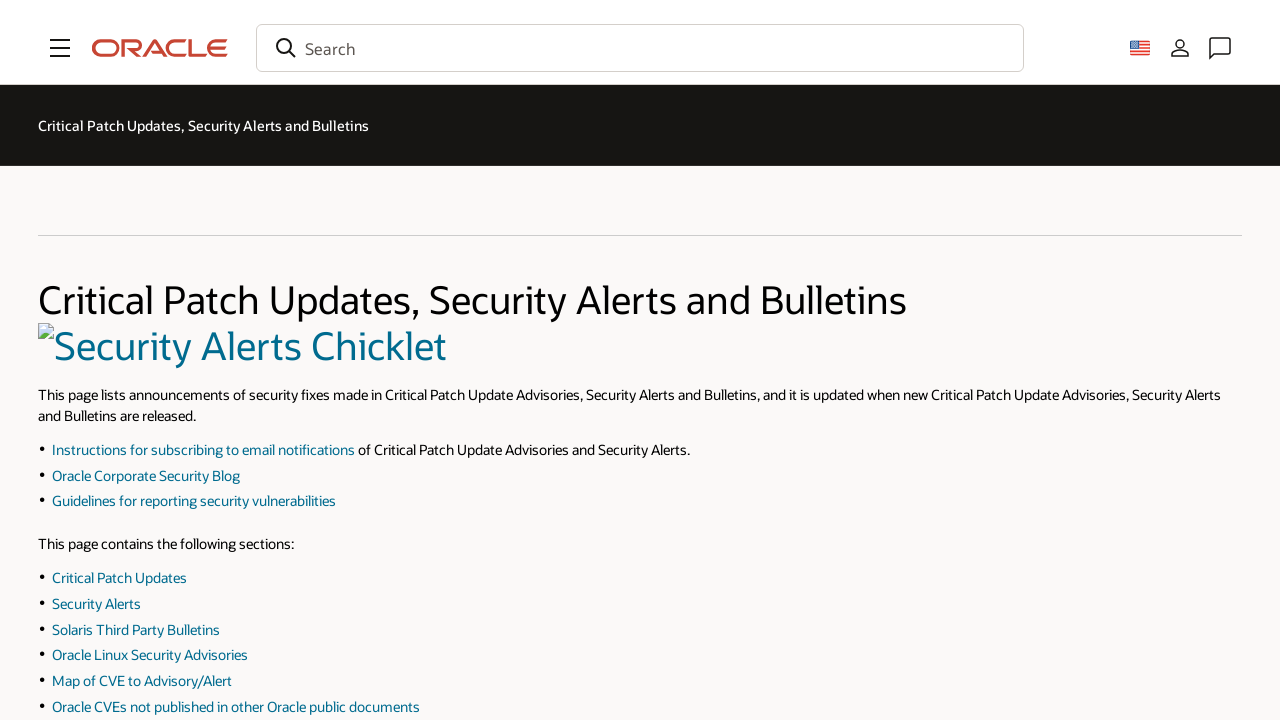

Waited for alerts table wrapper to load
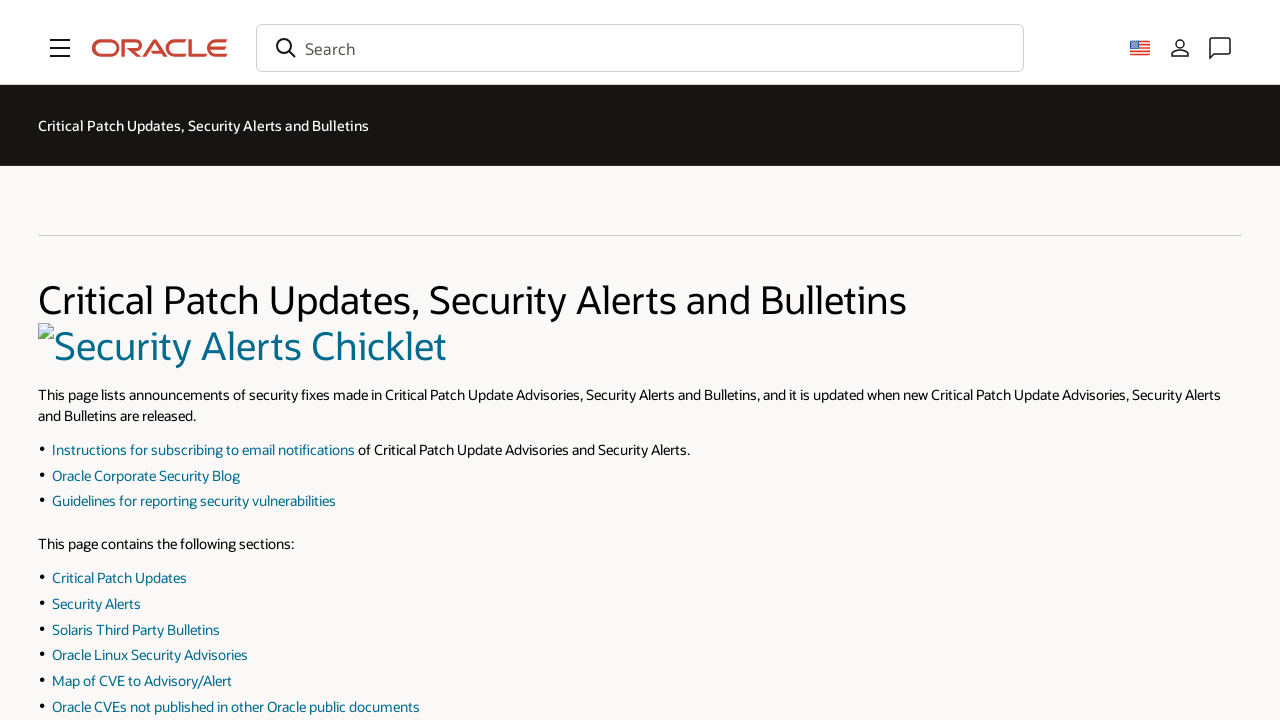

Clicked on the first alert link in the table at (149, 391) on table tbody tr td:first-child a >> nth=0
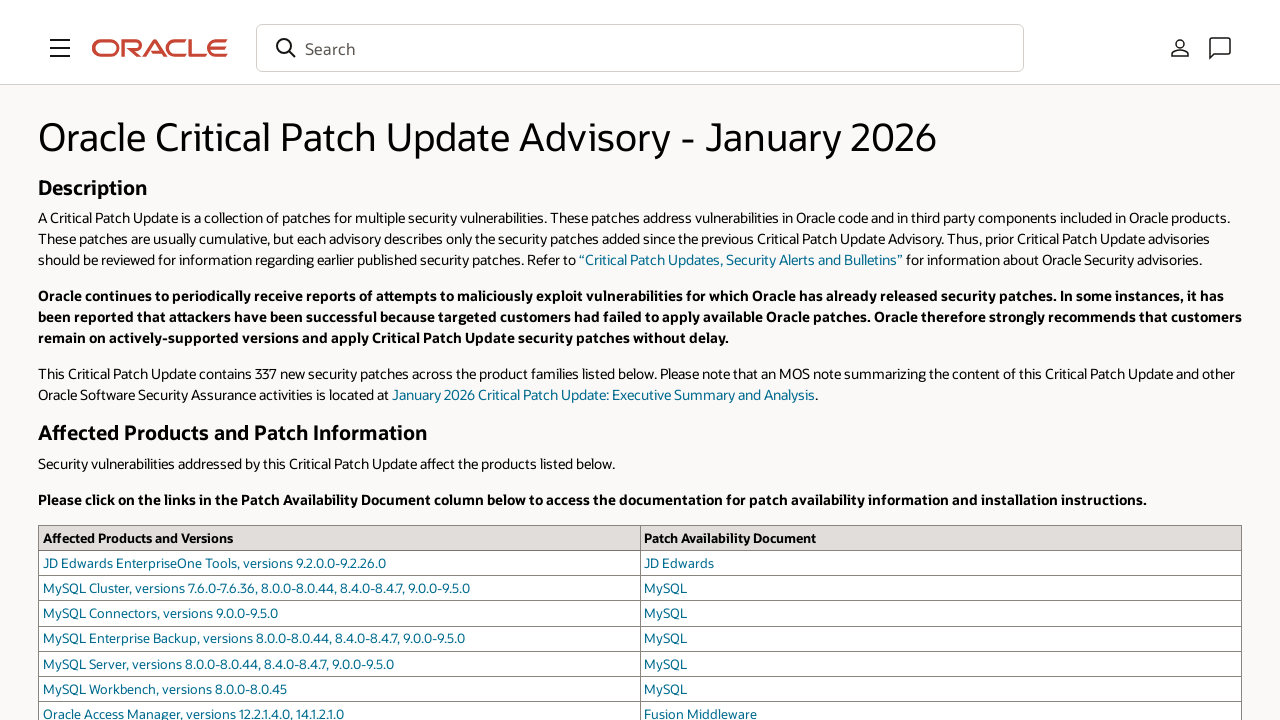

Waited for alert detail page to load
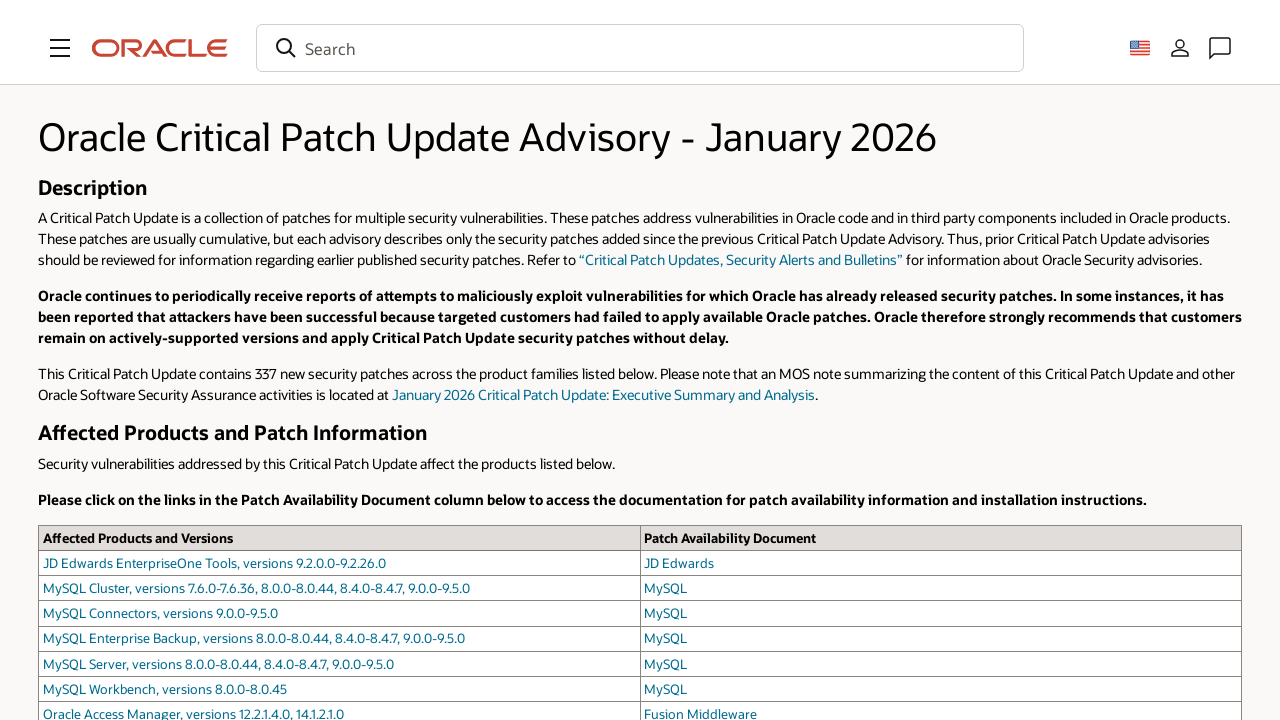

Verified alert detail content heading is present
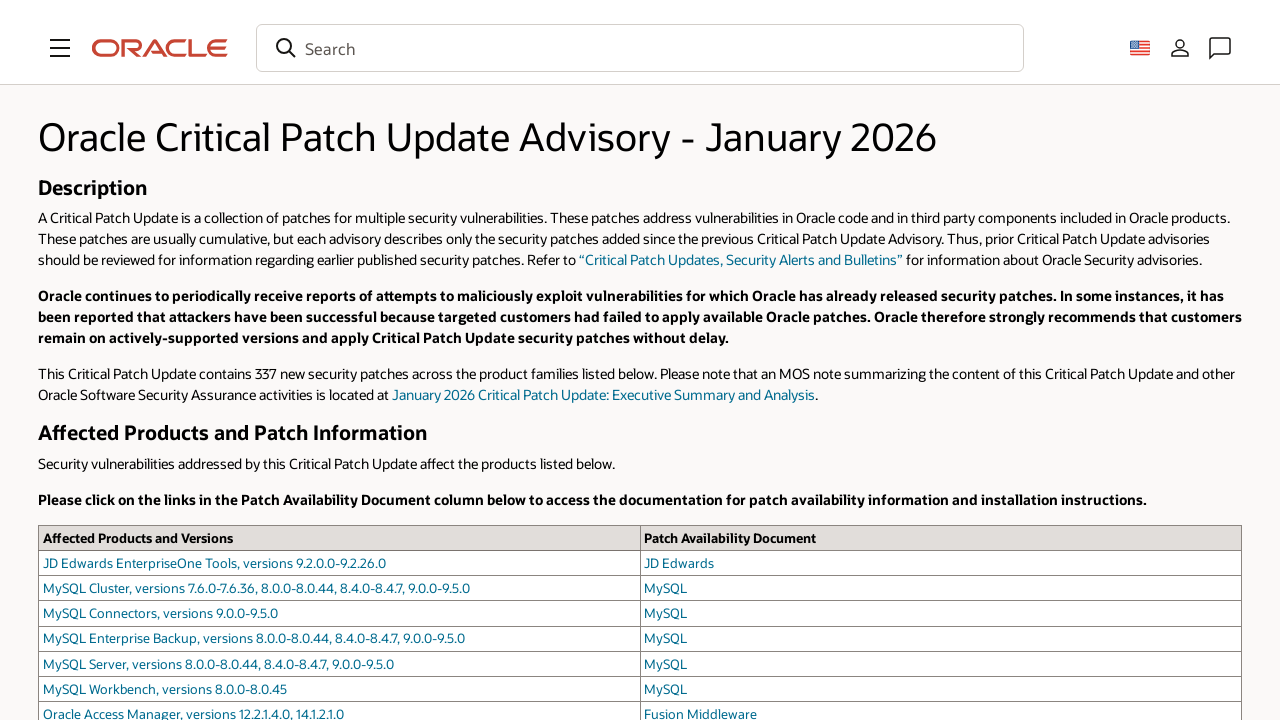

Navigated back to the main alerts listing page
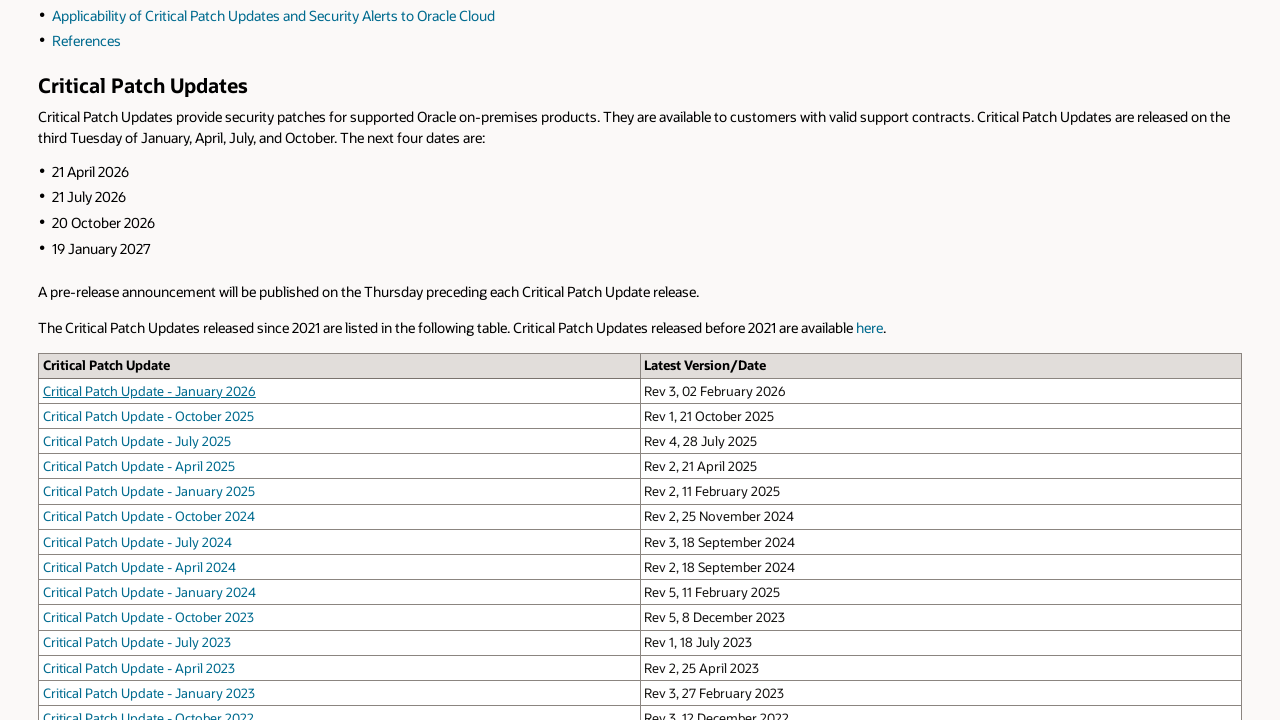

Waited for main alerts page to reload
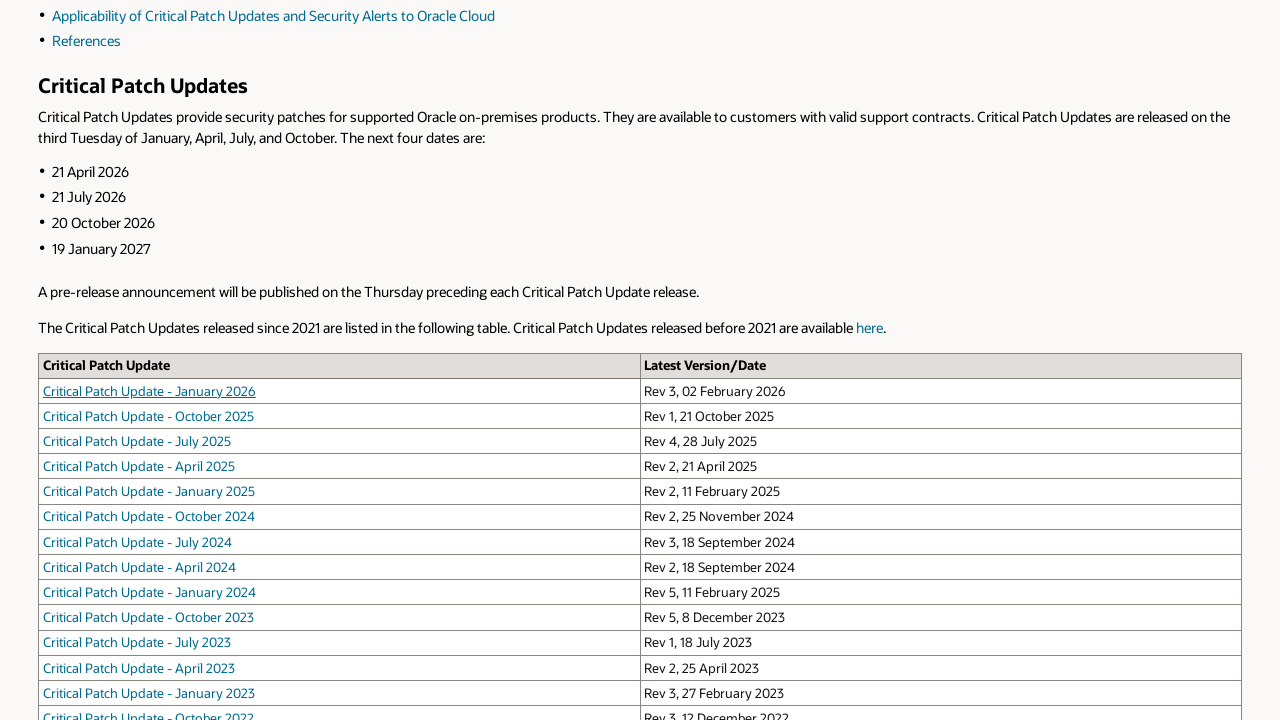

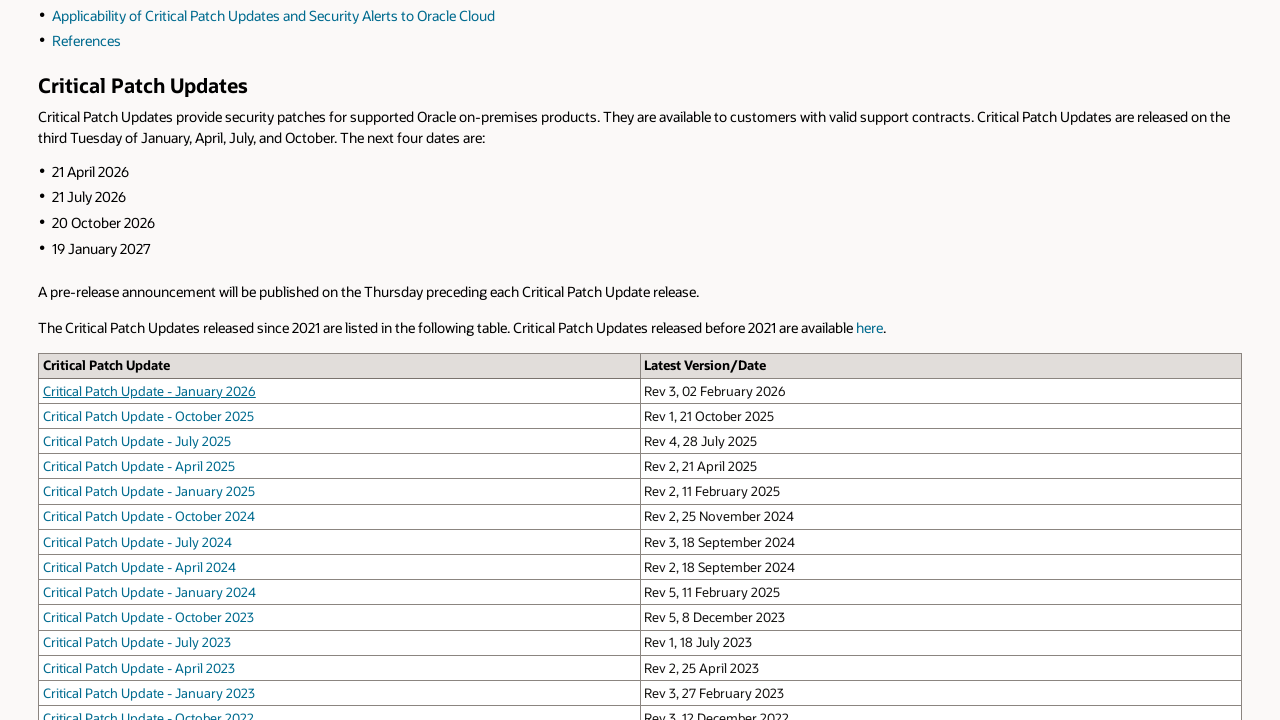